Tests handling of an advertisement modal by waiting for it to appear and clicking the close button

Starting URL: https://the-internet.herokuapp.com/entry_ad

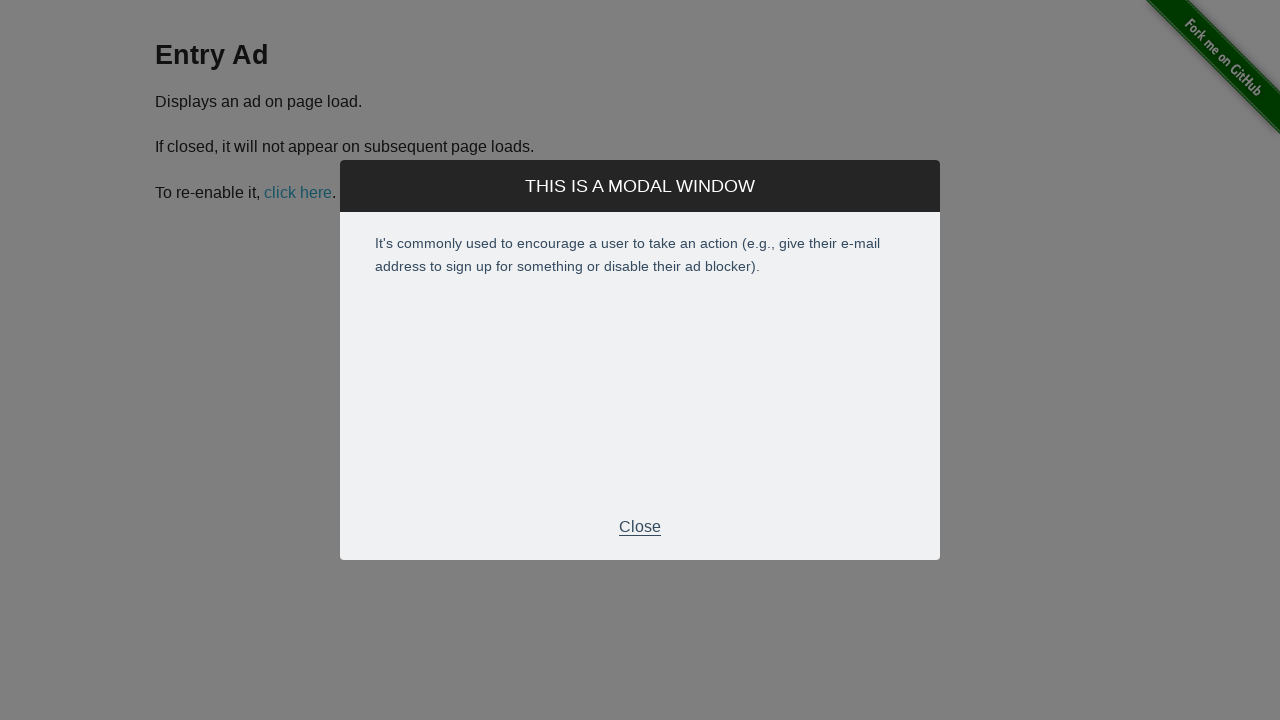

Waited for page heading to load
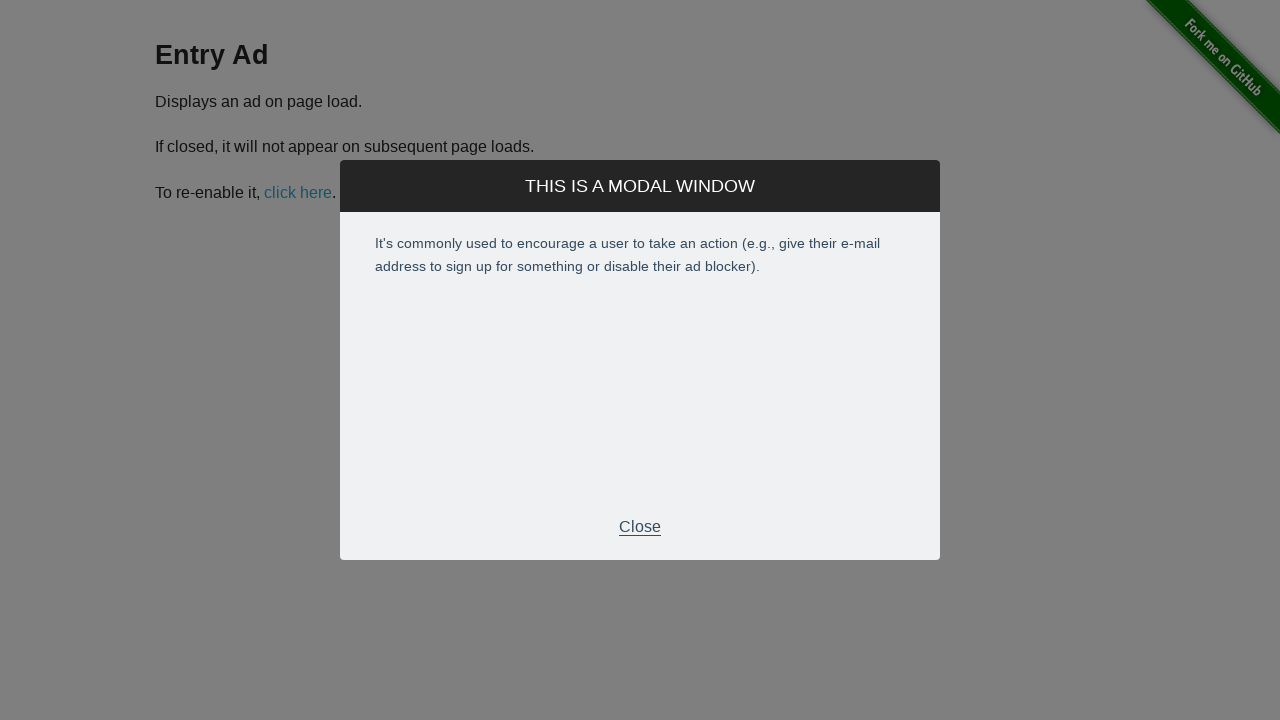

Clicked close button on advertisement modal at (640, 527) on xpath=//p[text()='Close']
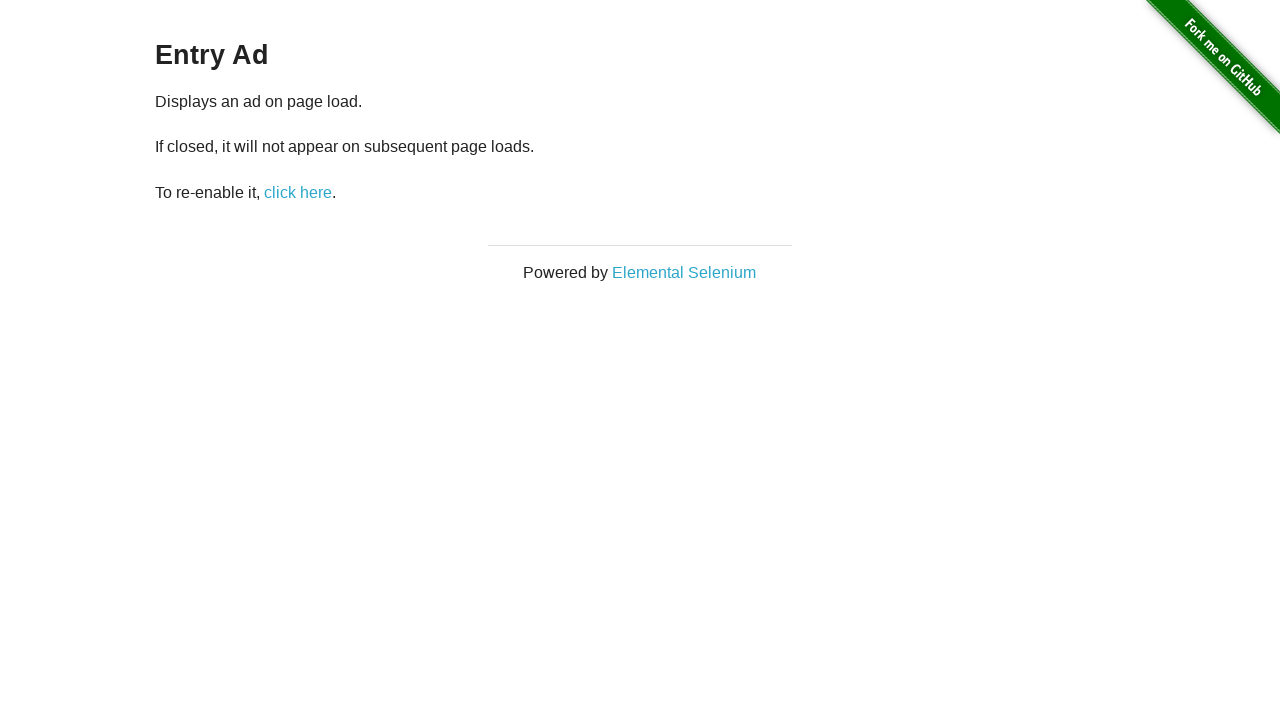

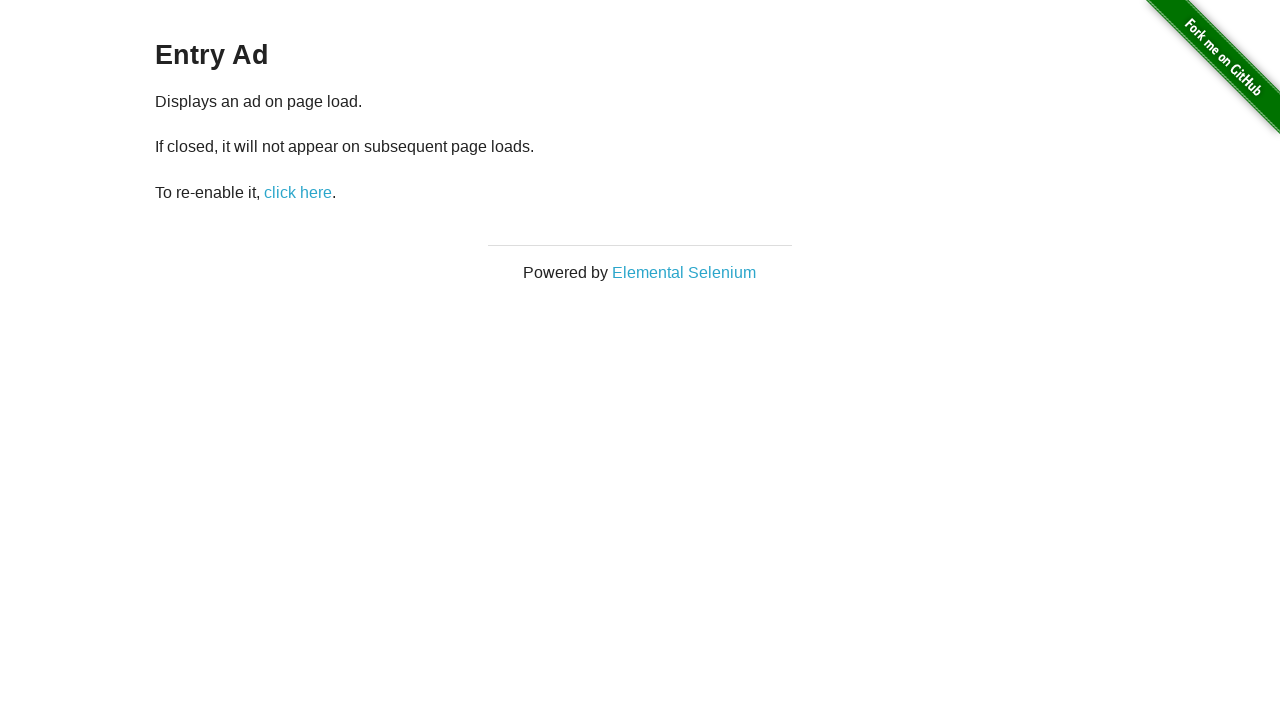